Tests clicking an element inside an iframe by switching to the iframe context, clicking a link, and then switching back to the default content

Starting URL: https://www.selenium.dev/selenium/web/click_tests/click_in_iframe.html

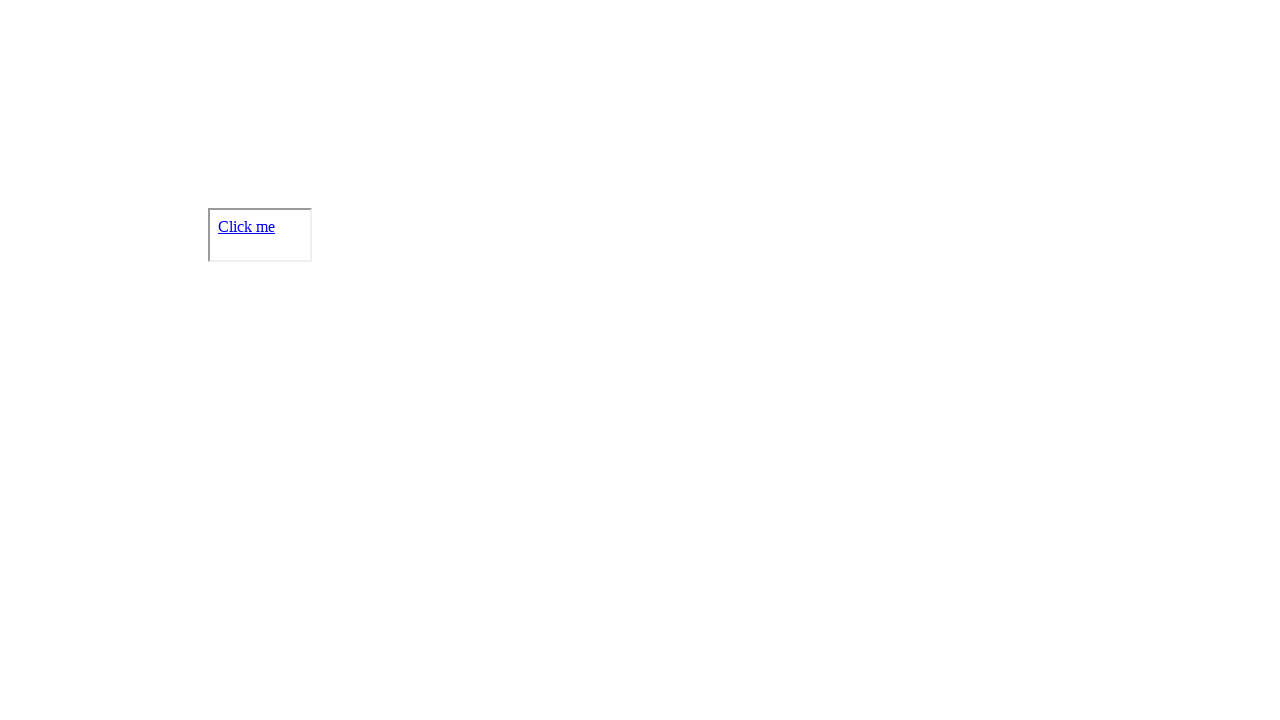

Located the first iframe on the page
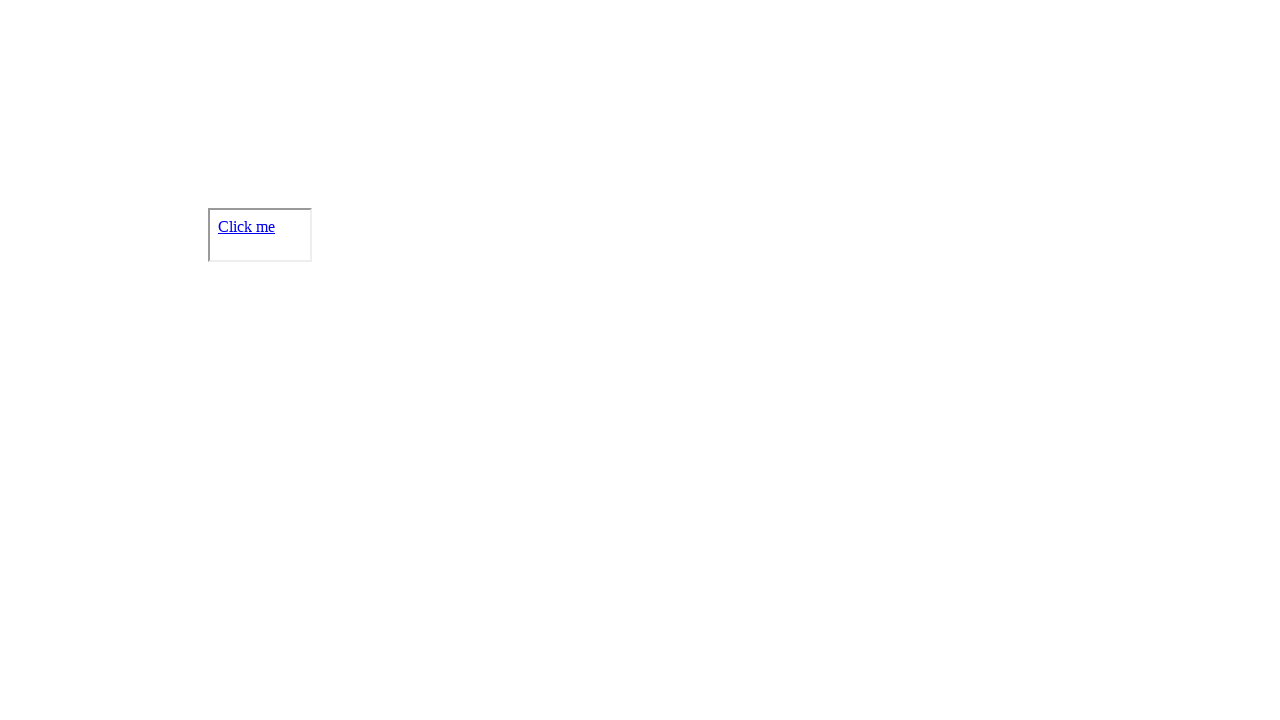

Clicked the link element inside the iframe at (246, 226) on iframe >> nth=0 >> internal:control=enter-frame >> #link
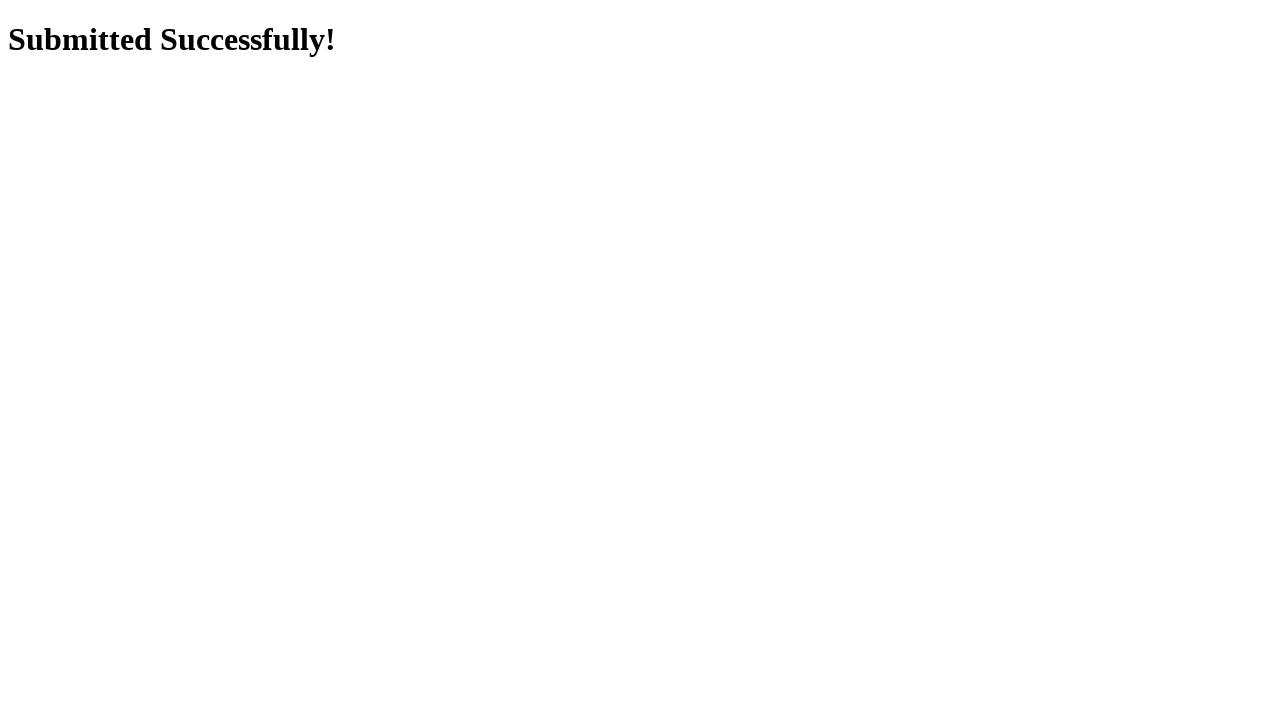

Waited 1 second for the action to complete
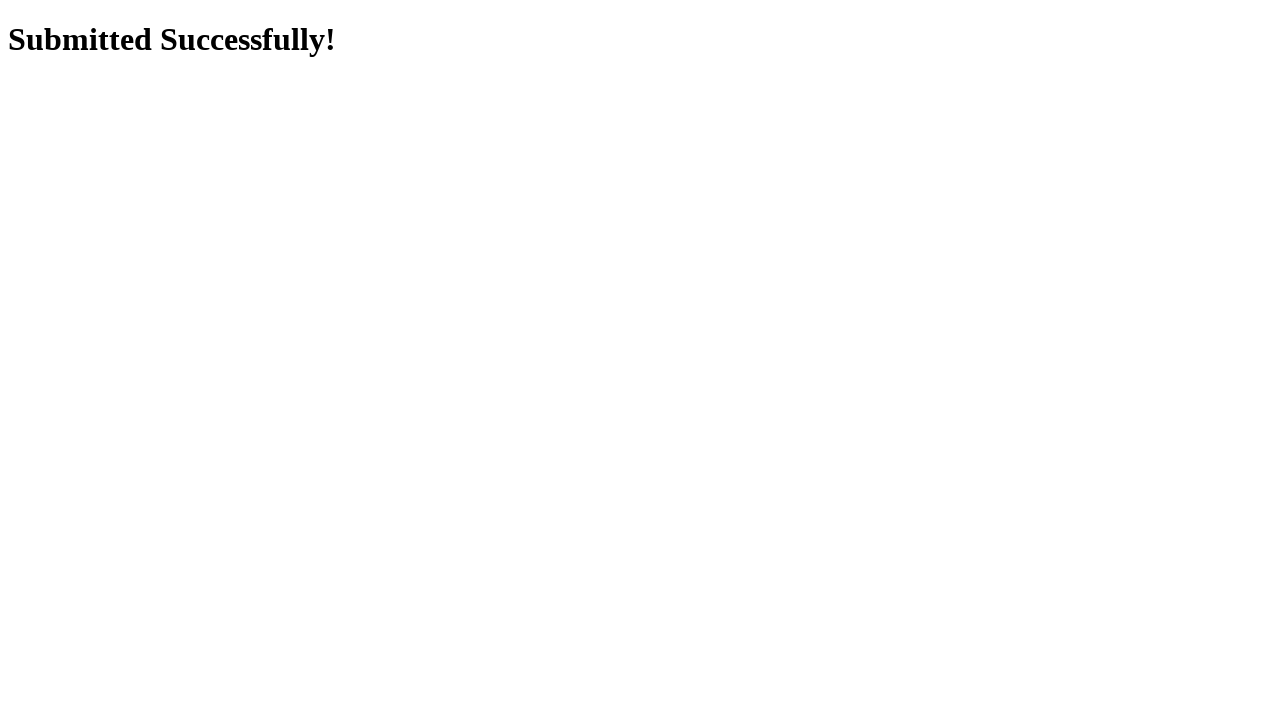

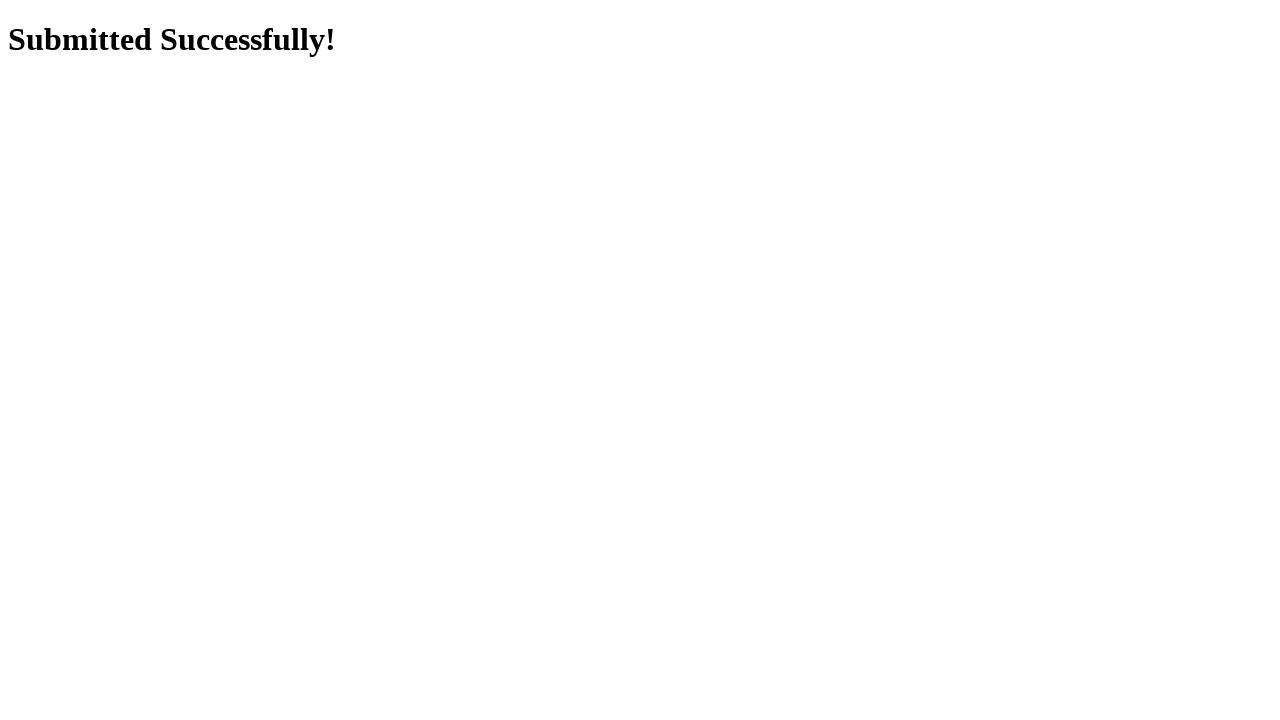